Tests finding and clicking a link by partial text match

Starting URL: https://automationpanda.com/

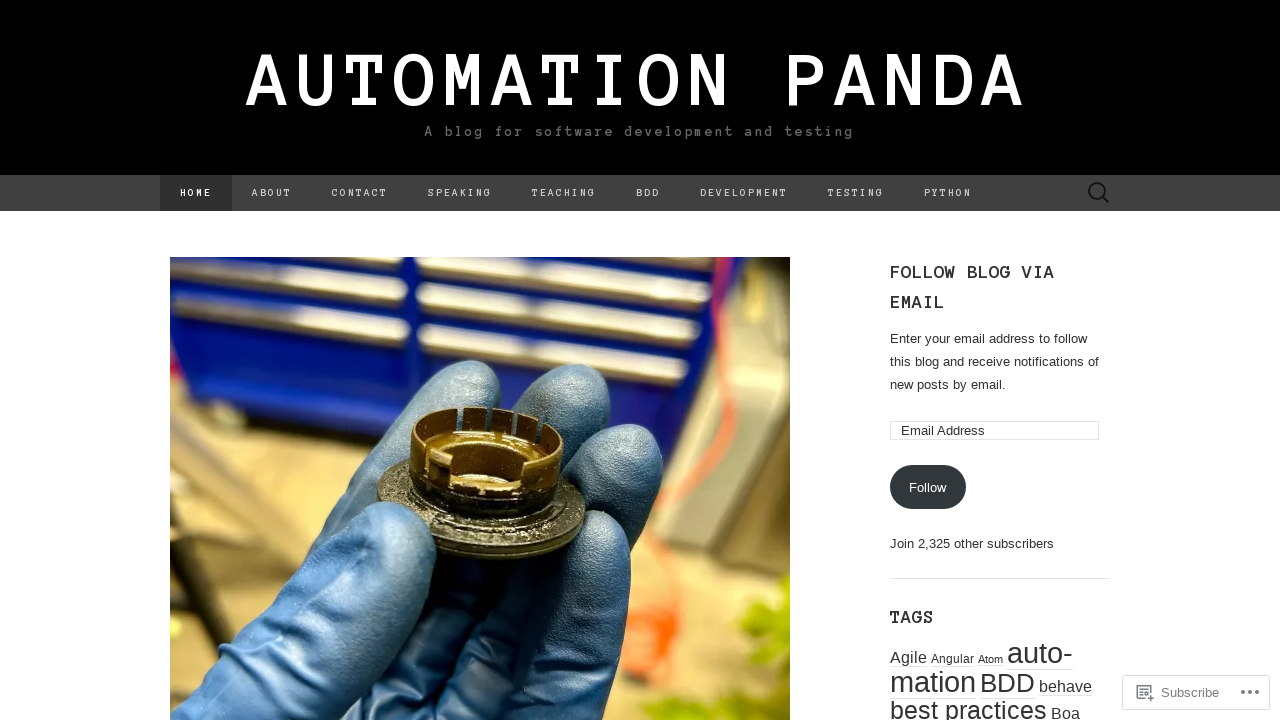

Clicked link containing partial text 'Automation' at (261, 360) on a:text('Automation')
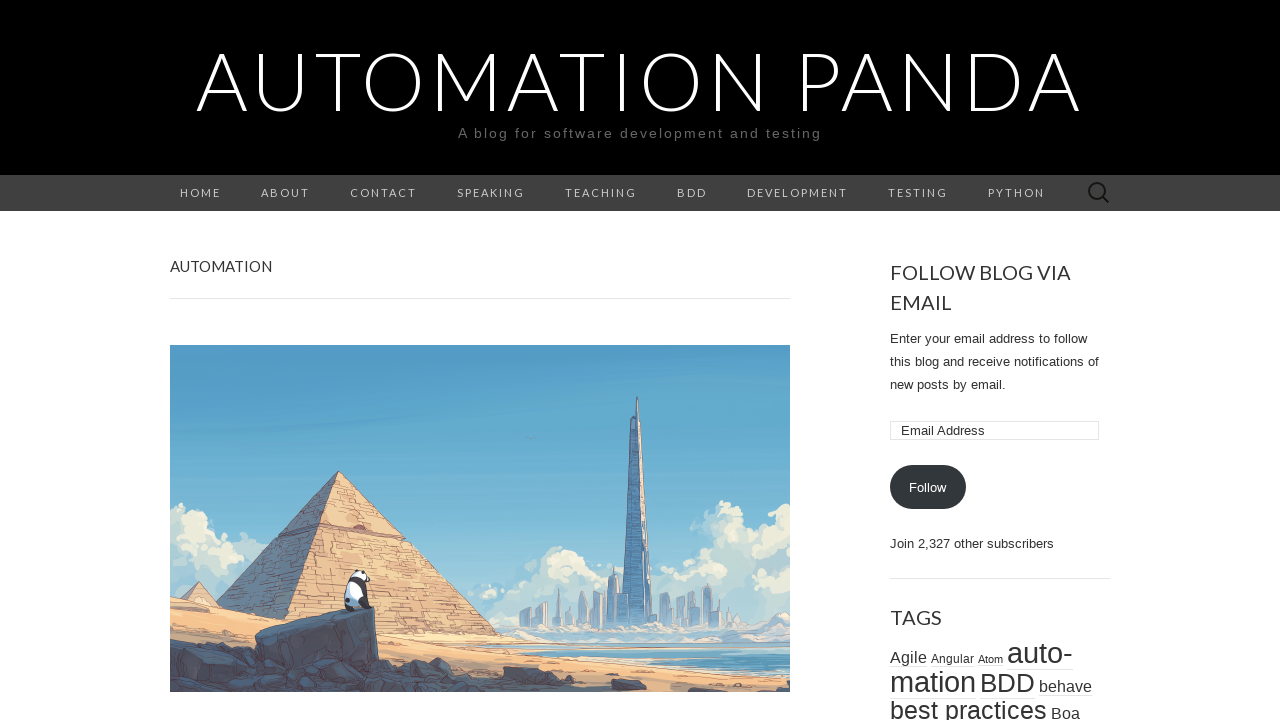

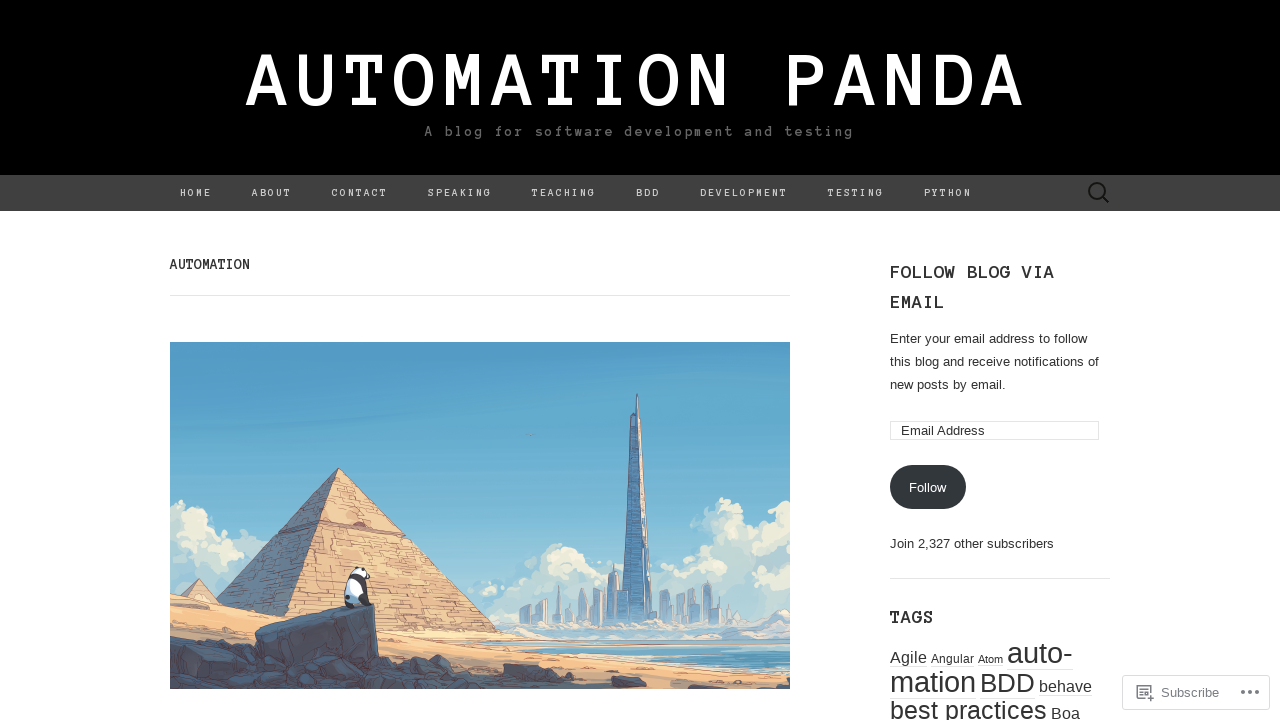